Tests JavaScript confirm alert handling by switching to an iframe, clicking a button to trigger an alert, dismissing the alert, and verifying the result message

Starting URL: https://www.w3schools.com/js/tryit.asp?filename=tryjs_confirm

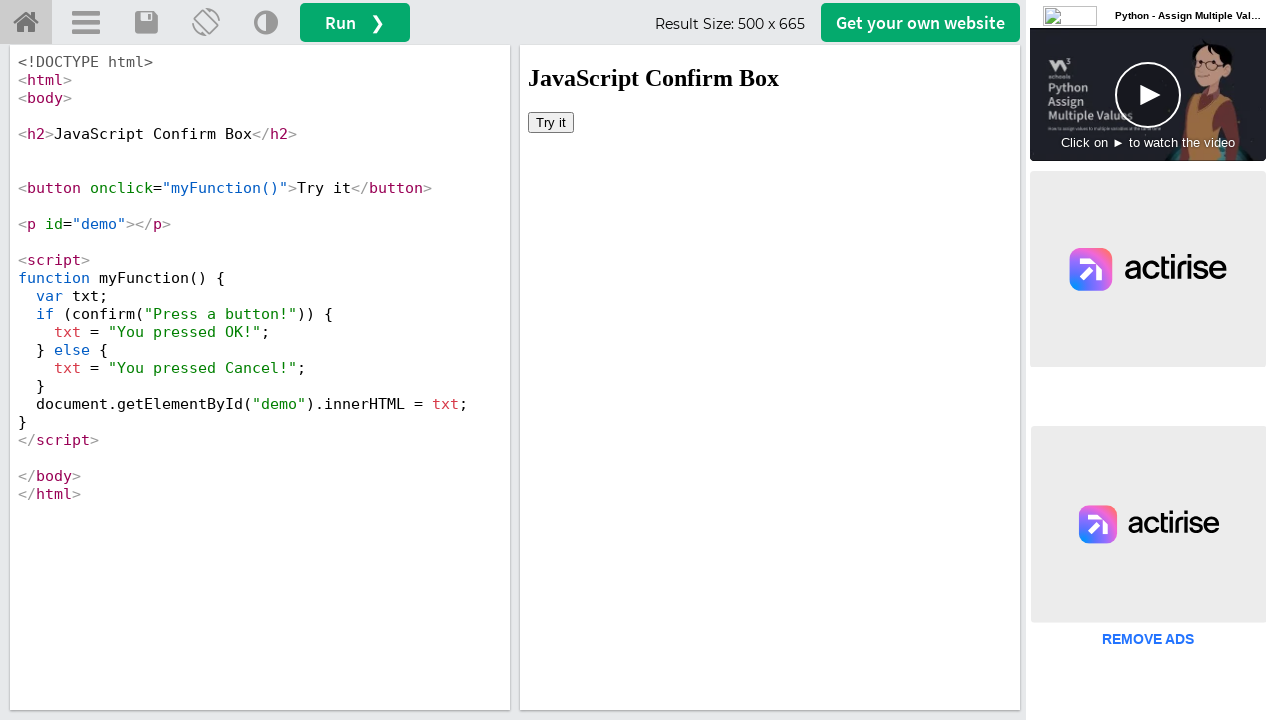

Located iframe with id 'iframeResult'
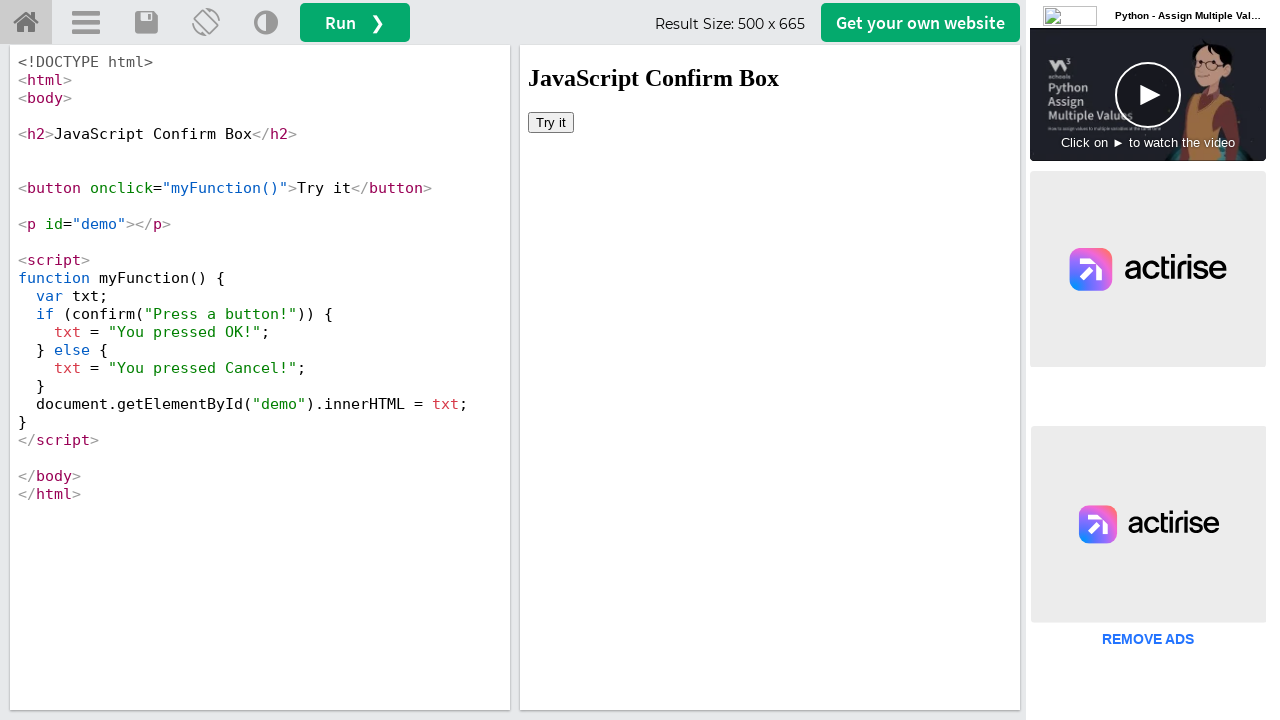

Clicked 'Try it' button to trigger confirm alert at (551, 122) on #iframeResult >> internal:control=enter-frame >> xpath=//button[text()='Try it']
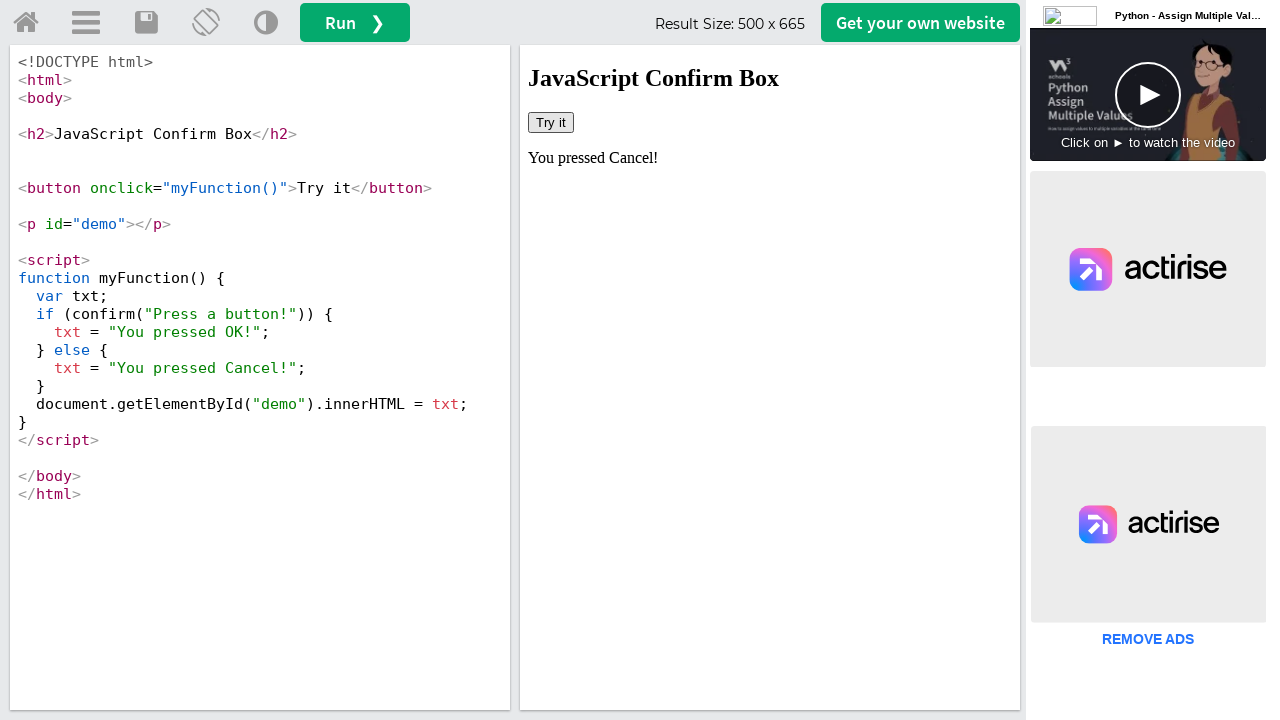

Set up dialog handler to dismiss alerts
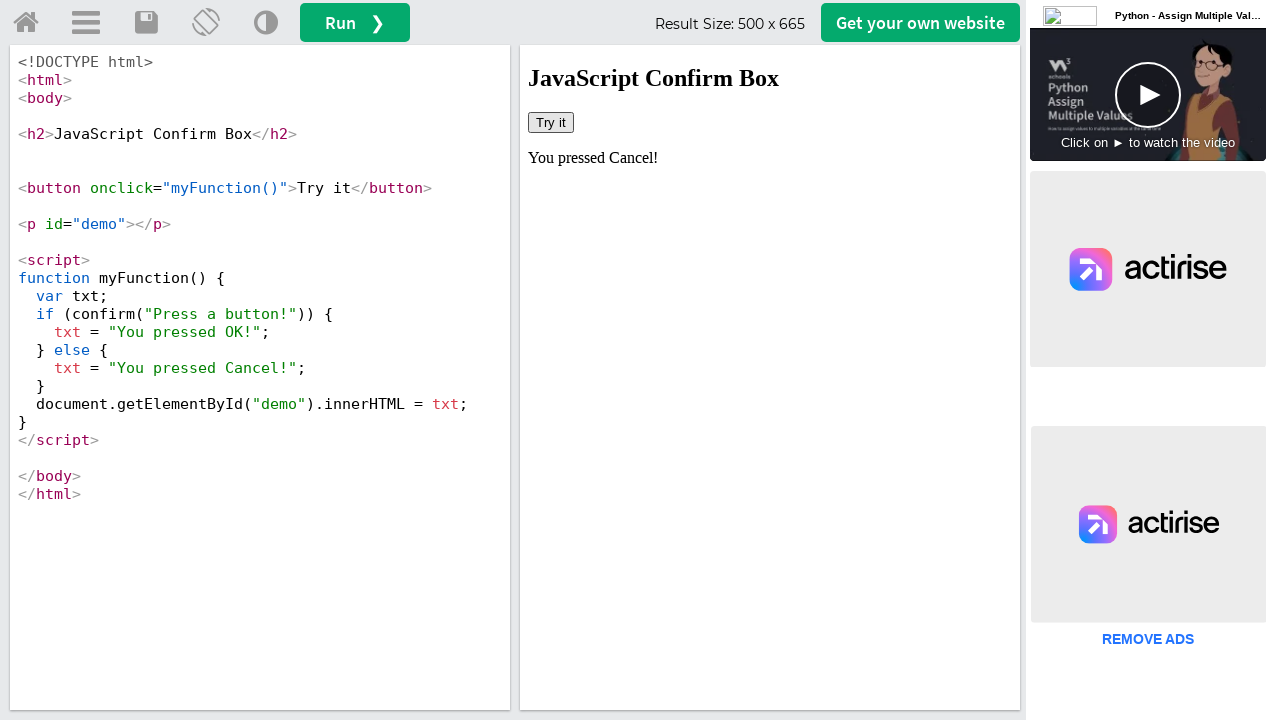

Clicked 'Try it' button again to trigger and dismiss confirm alert at (551, 122) on #iframeResult >> internal:control=enter-frame >> xpath=//button[text()='Try it']
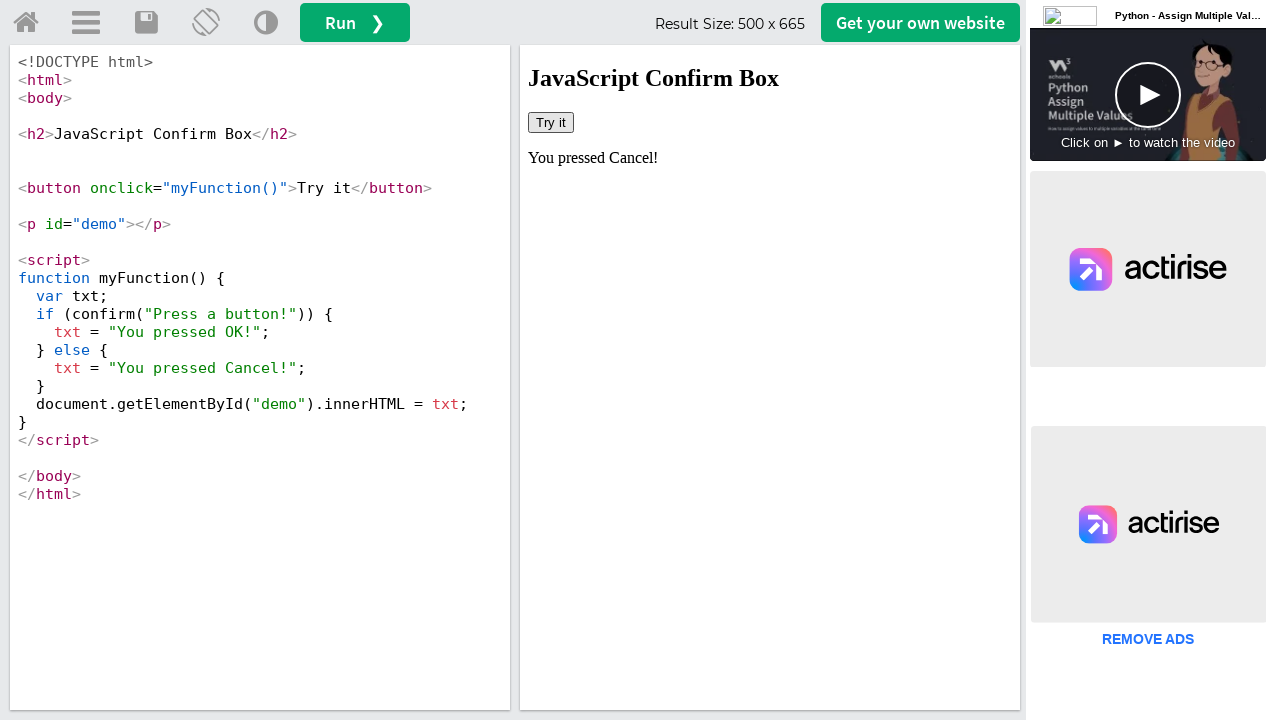

Verified result message appeared in #demo element
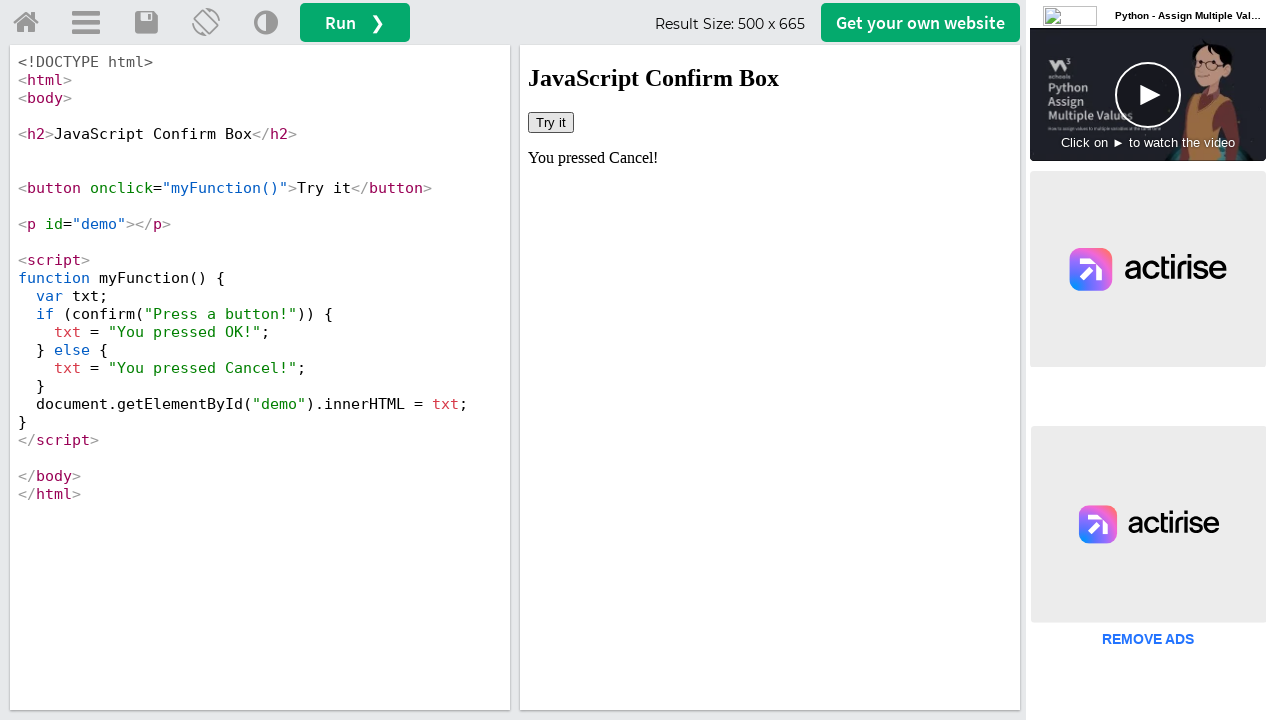

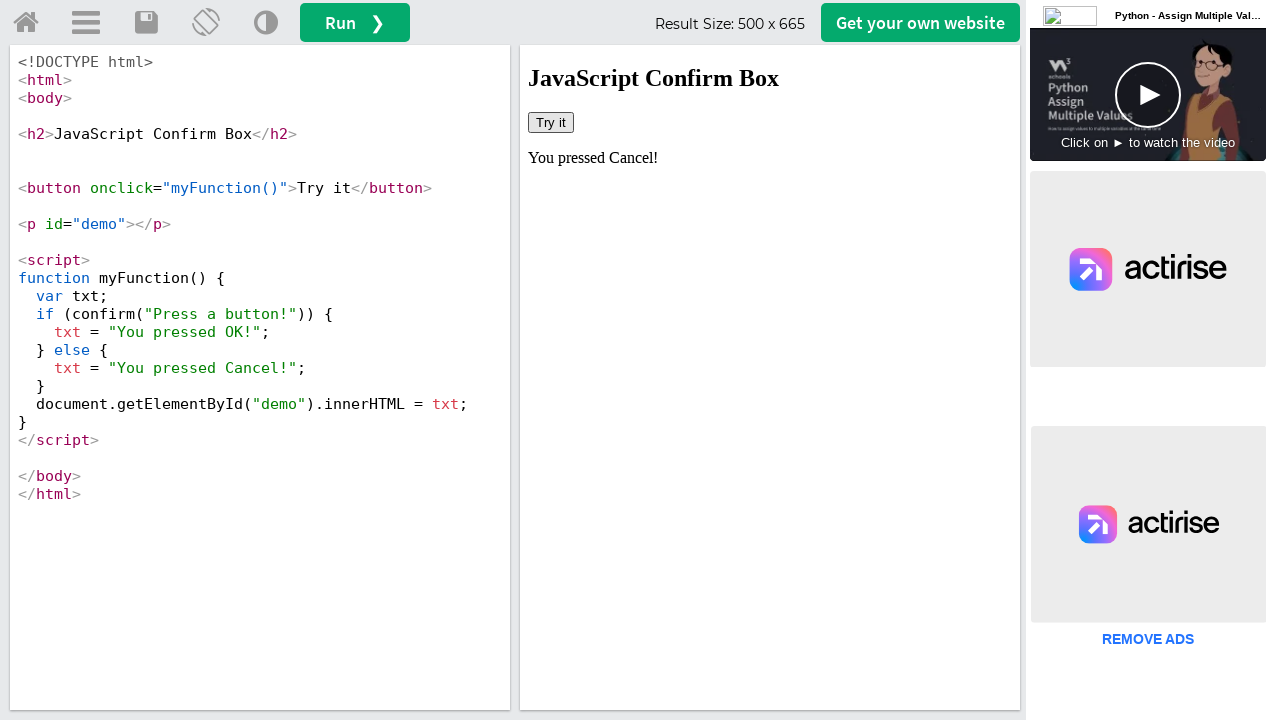